Verifies that the website logo image is displayed on the page

Starting URL: https://thekiranacademy.com/test/

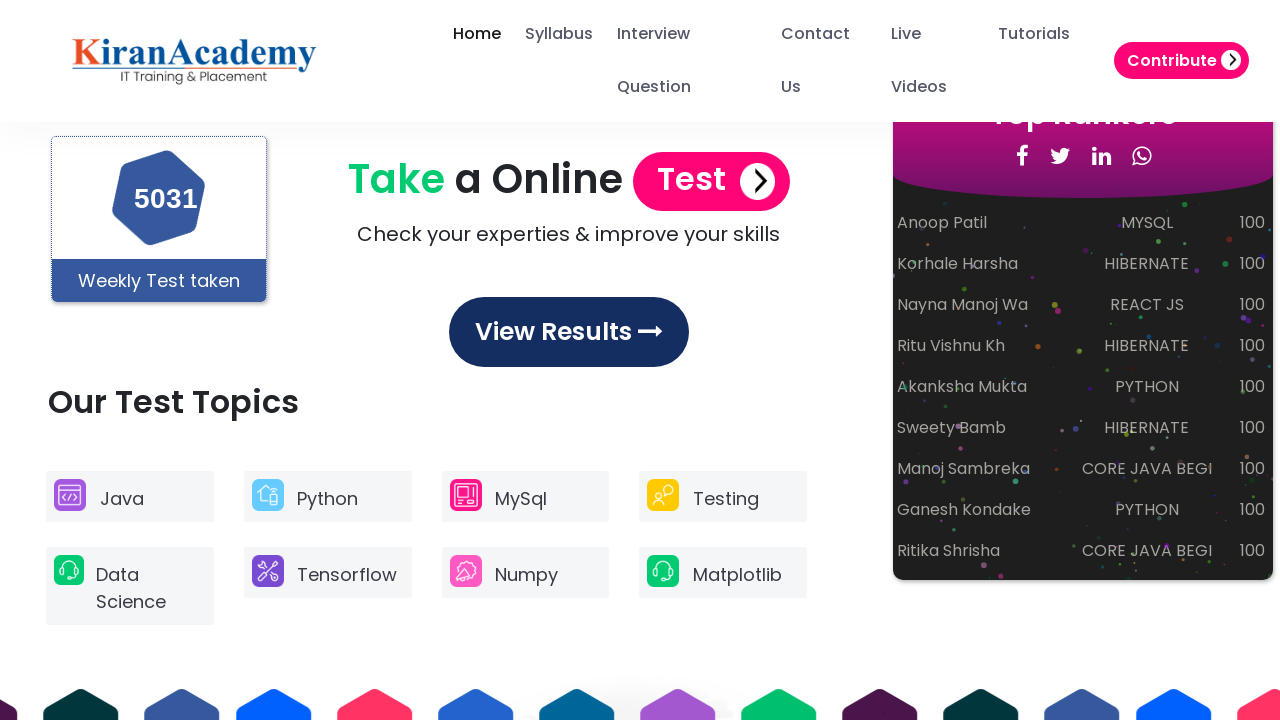

Located logo image element by src attribute
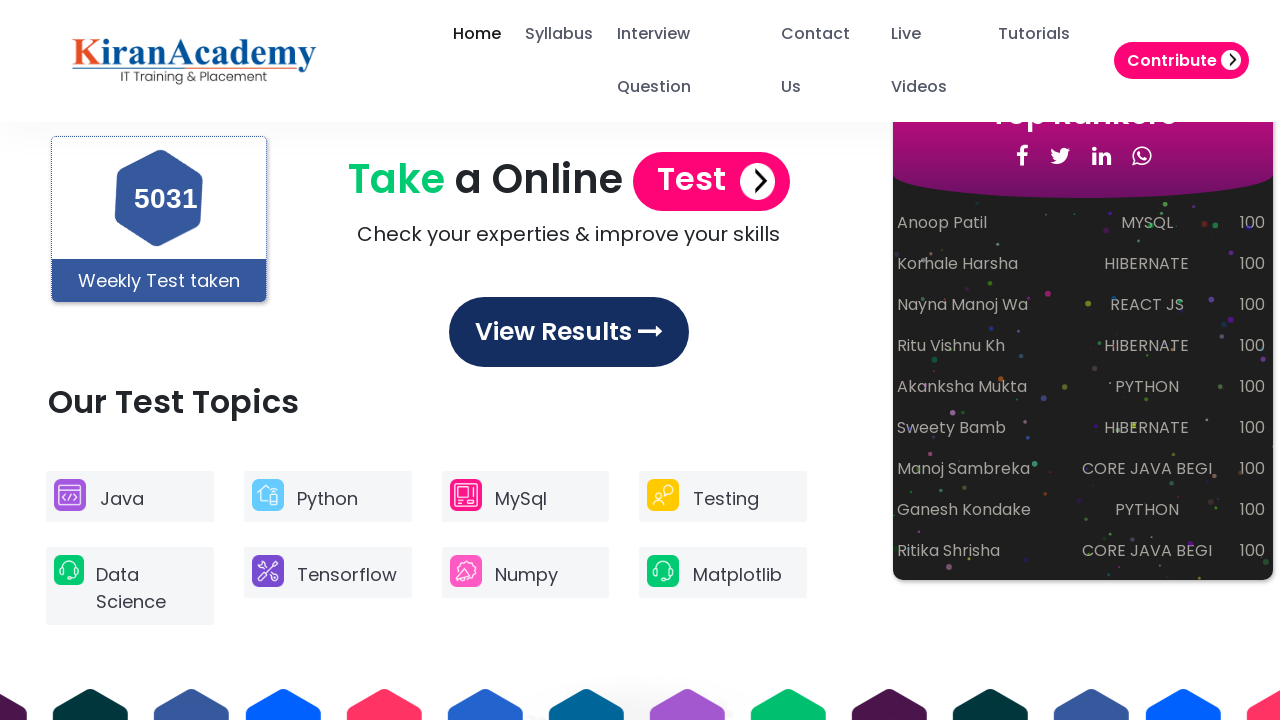

Logo image is now visible on the page
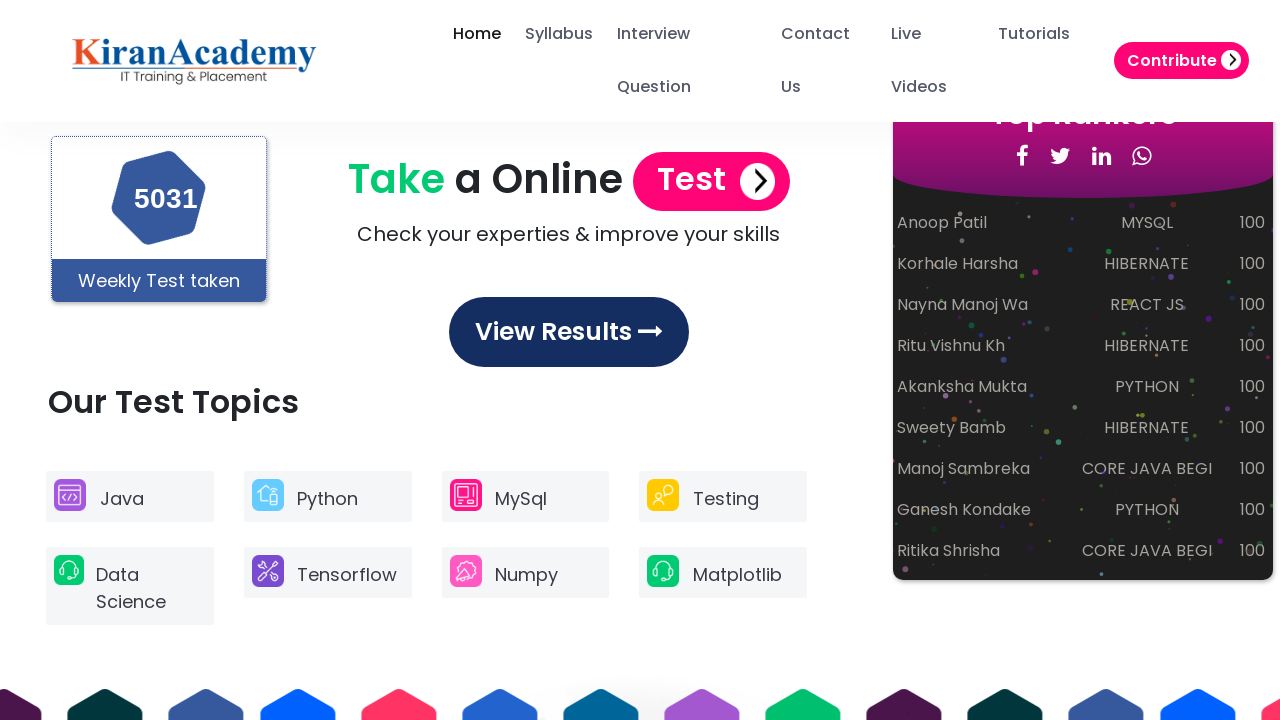

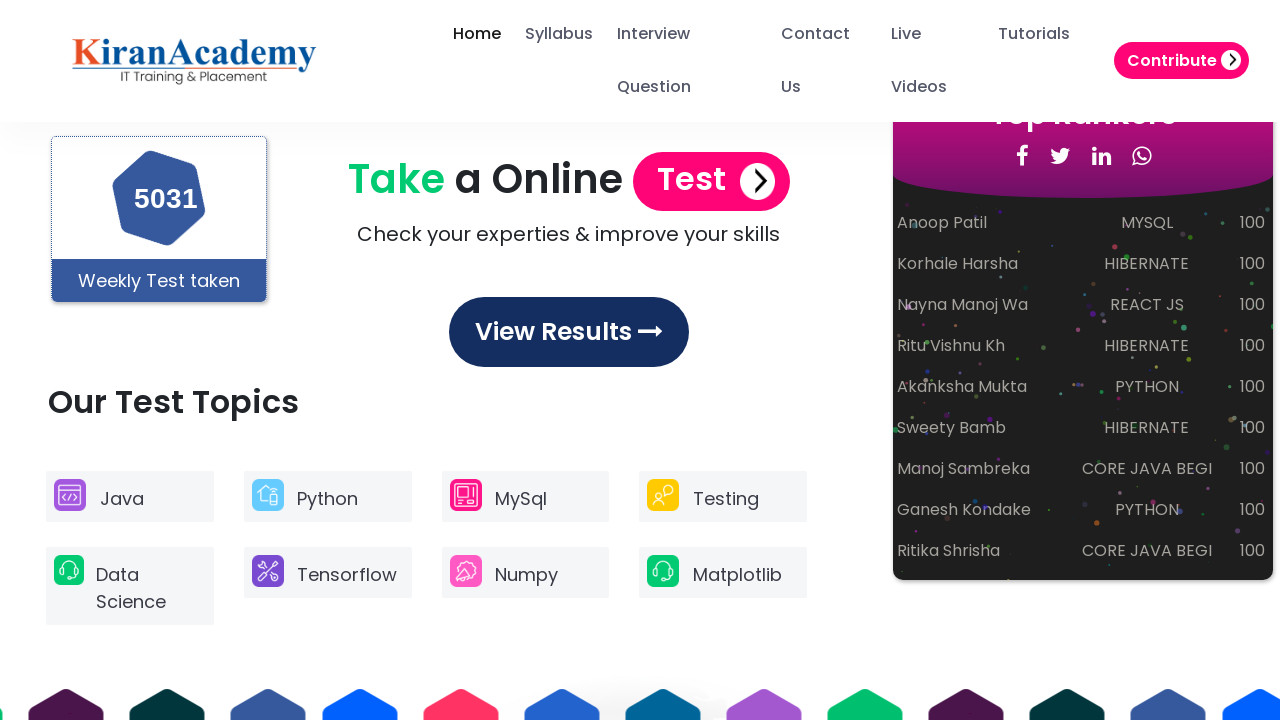